Tests filtering to display only completed todo items

Starting URL: https://demo.playwright.dev/todomvc

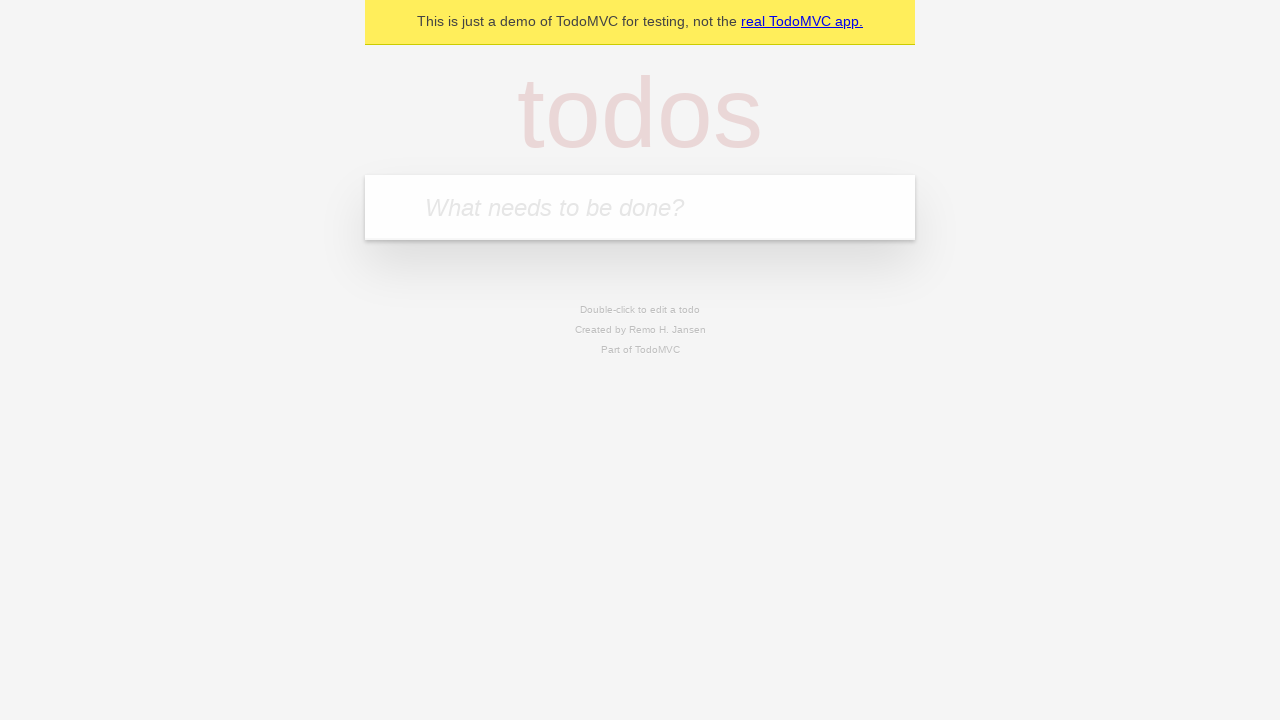

Filled todo input with 'buy some cheese' on internal:attr=[placeholder="What needs to be done?"i]
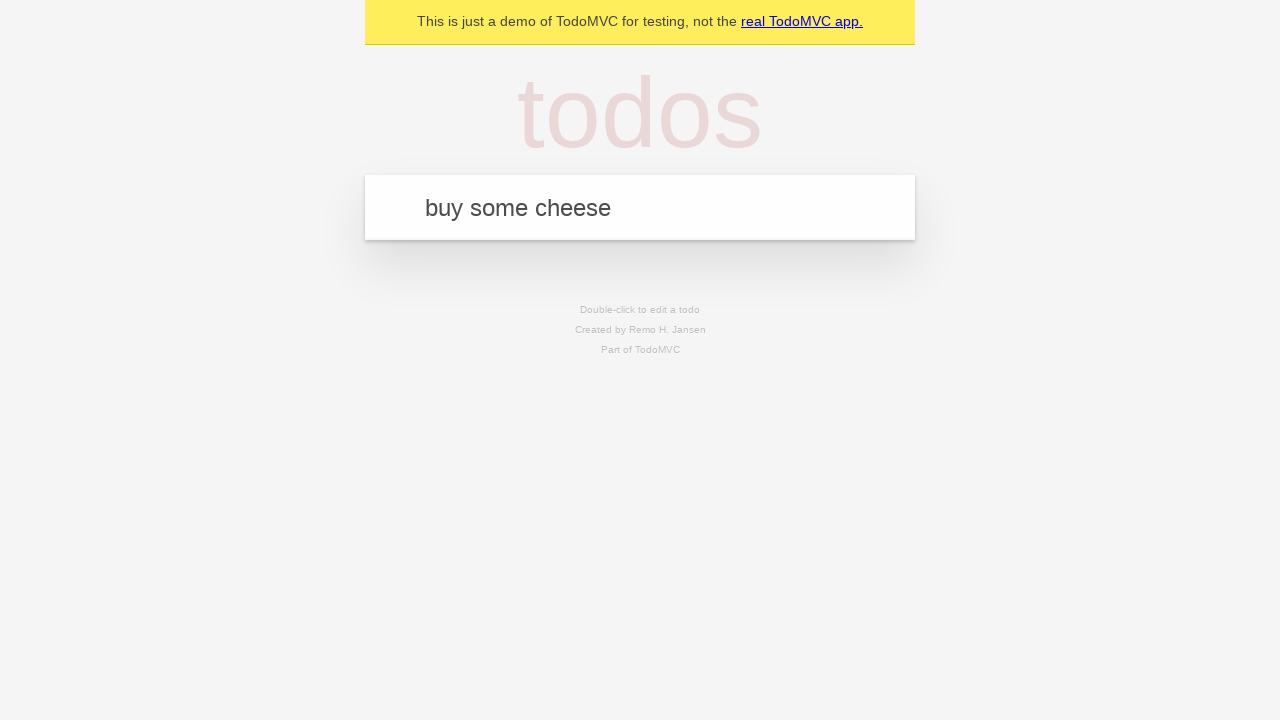

Pressed Enter to add first todo item on internal:attr=[placeholder="What needs to be done?"i]
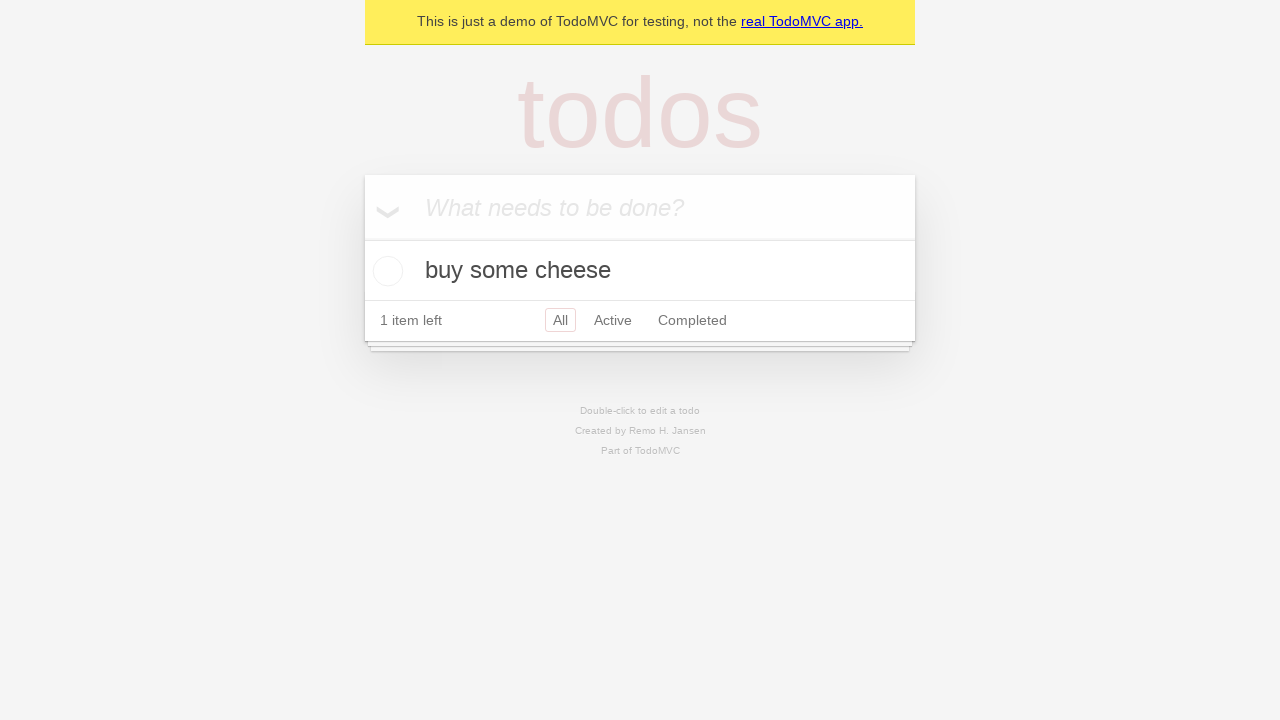

Filled todo input with 'feed the cat' on internal:attr=[placeholder="What needs to be done?"i]
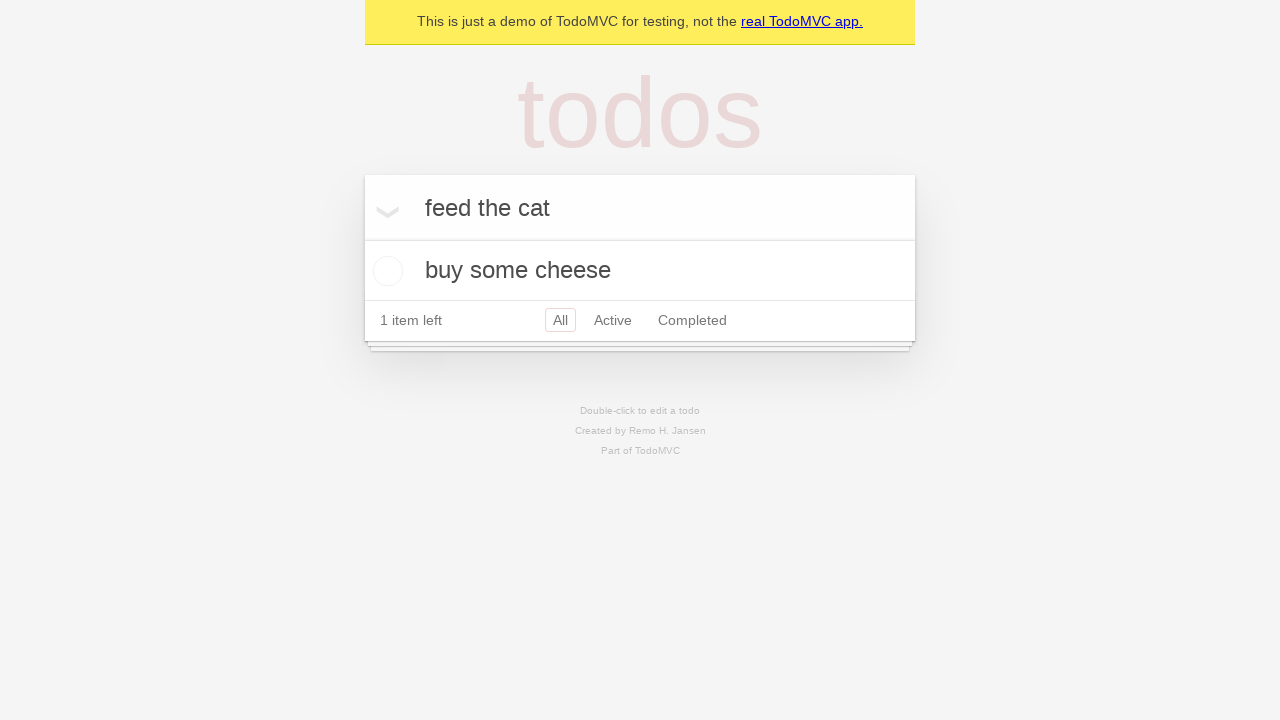

Pressed Enter to add second todo item on internal:attr=[placeholder="What needs to be done?"i]
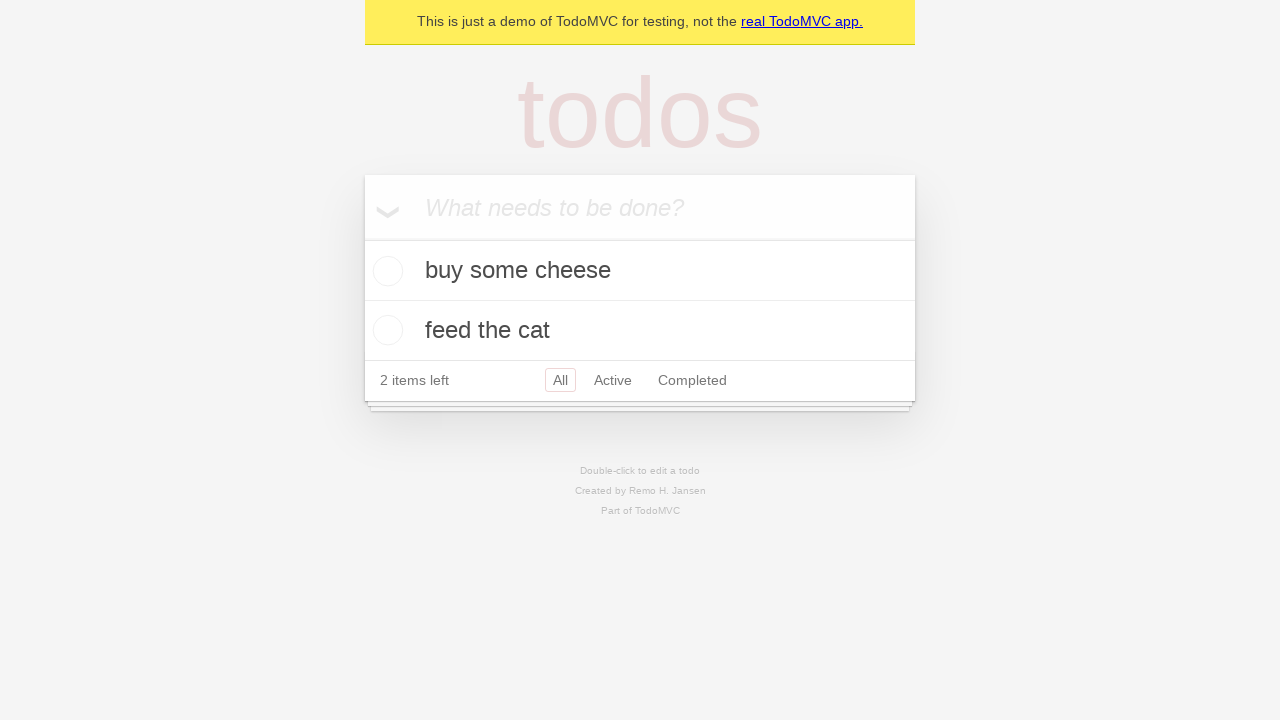

Filled todo input with 'book a doctors appointment' on internal:attr=[placeholder="What needs to be done?"i]
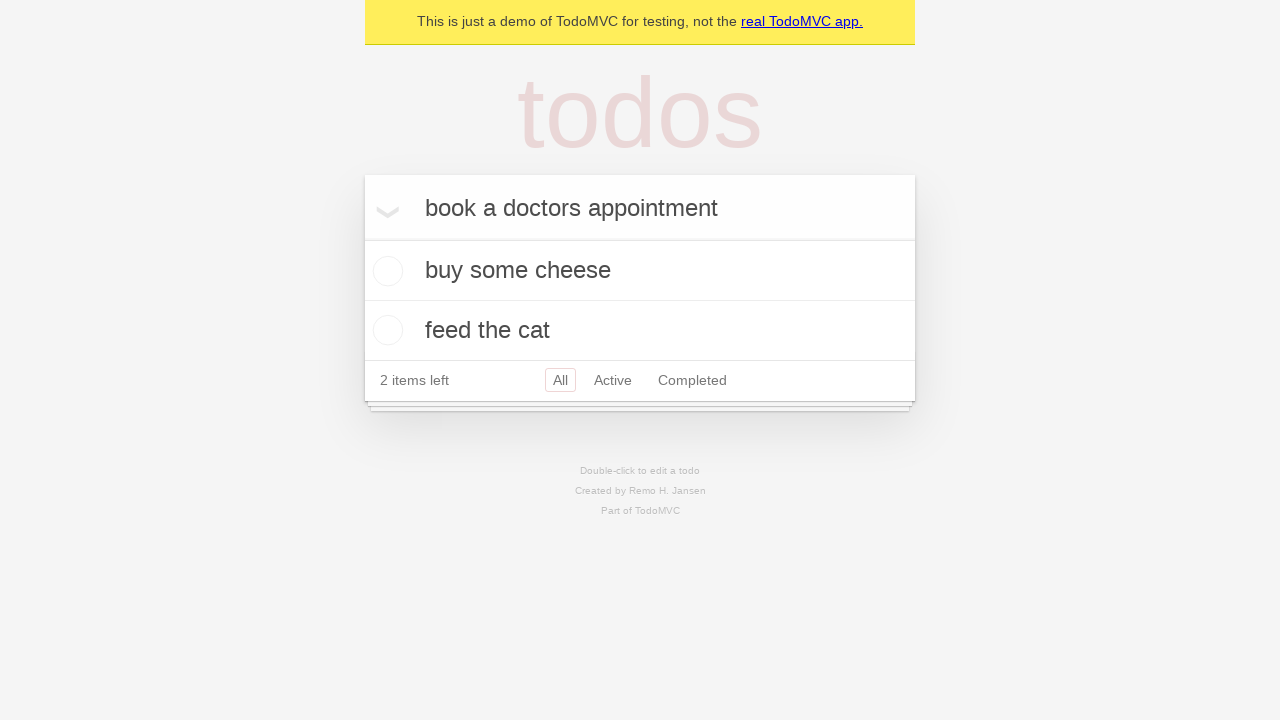

Pressed Enter to add third todo item on internal:attr=[placeholder="What needs to be done?"i]
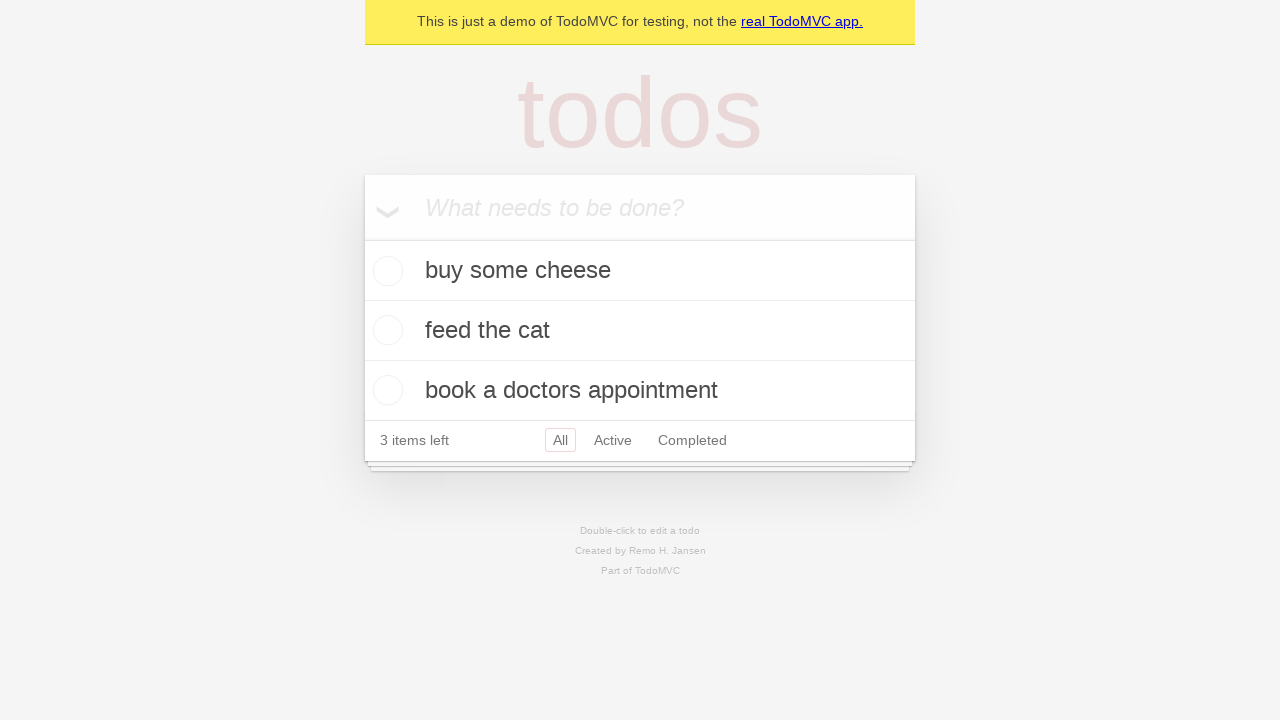

Checked the second todo item 'feed the cat' at (385, 330) on internal:testid=[data-testid="todo-item"s] >> nth=1 >> internal:role=checkbox
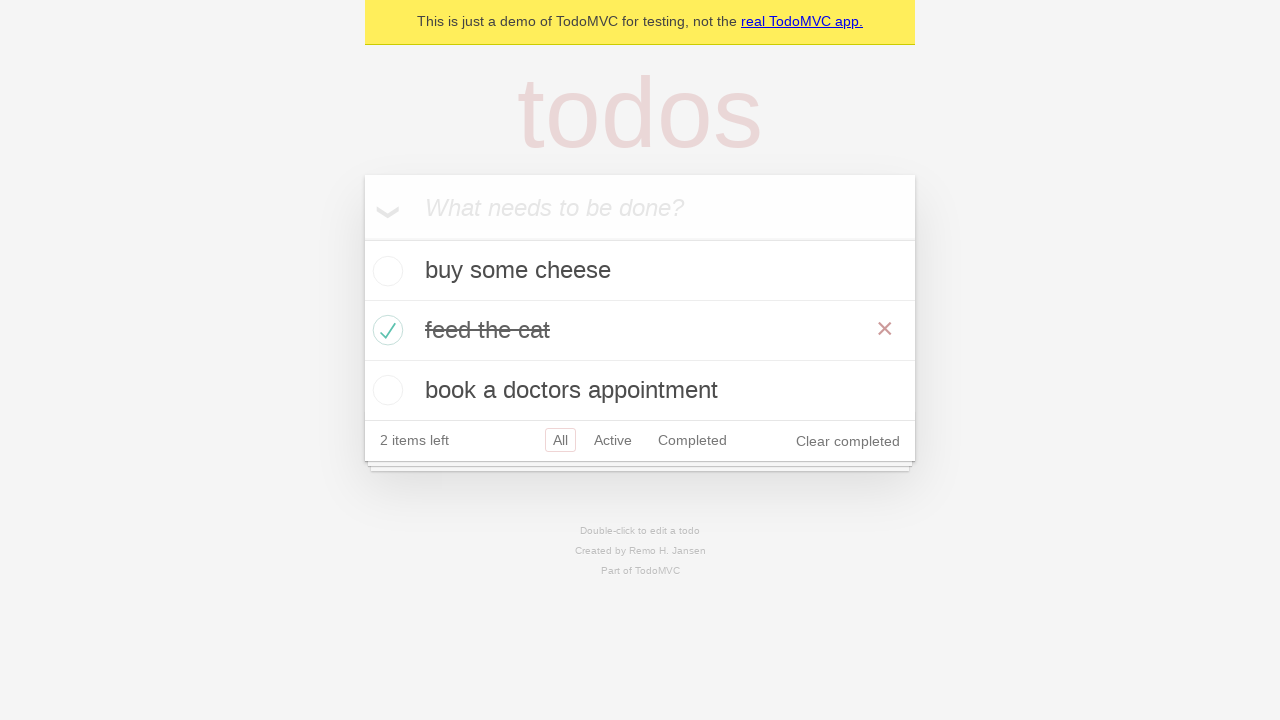

Clicked Completed filter link to display only completed items at (692, 440) on internal:role=link[name="Completed"i]
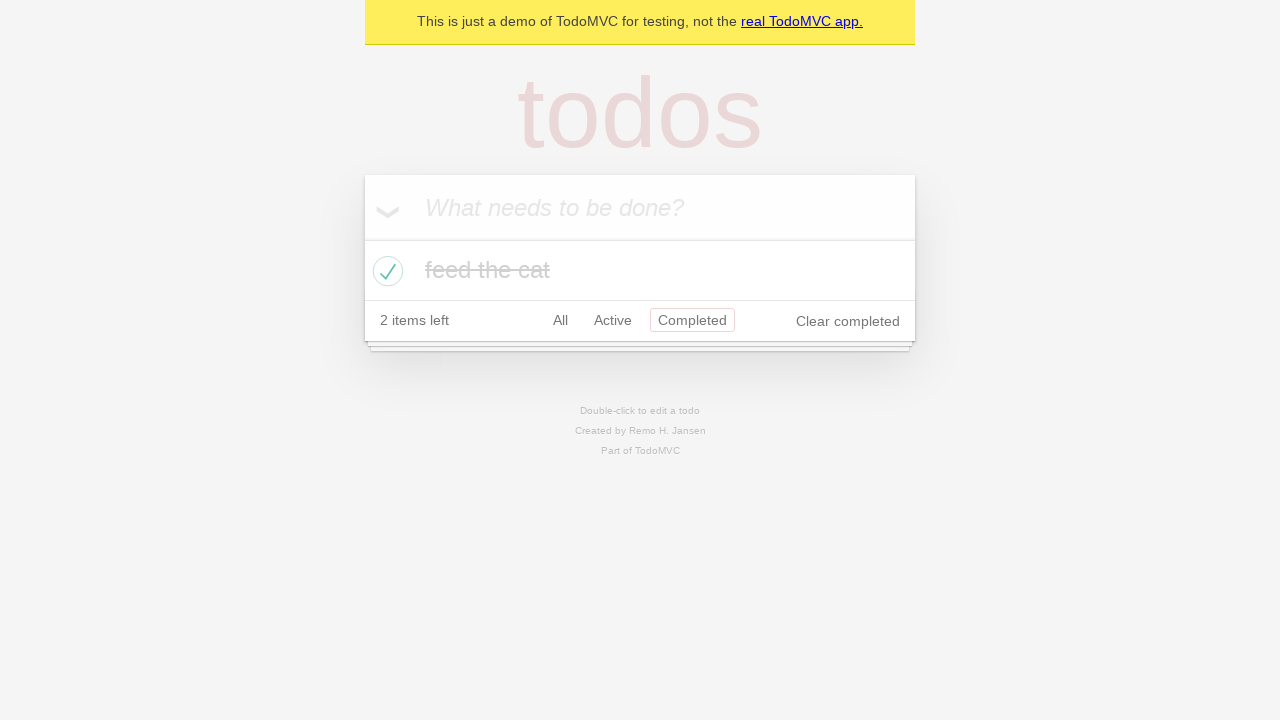

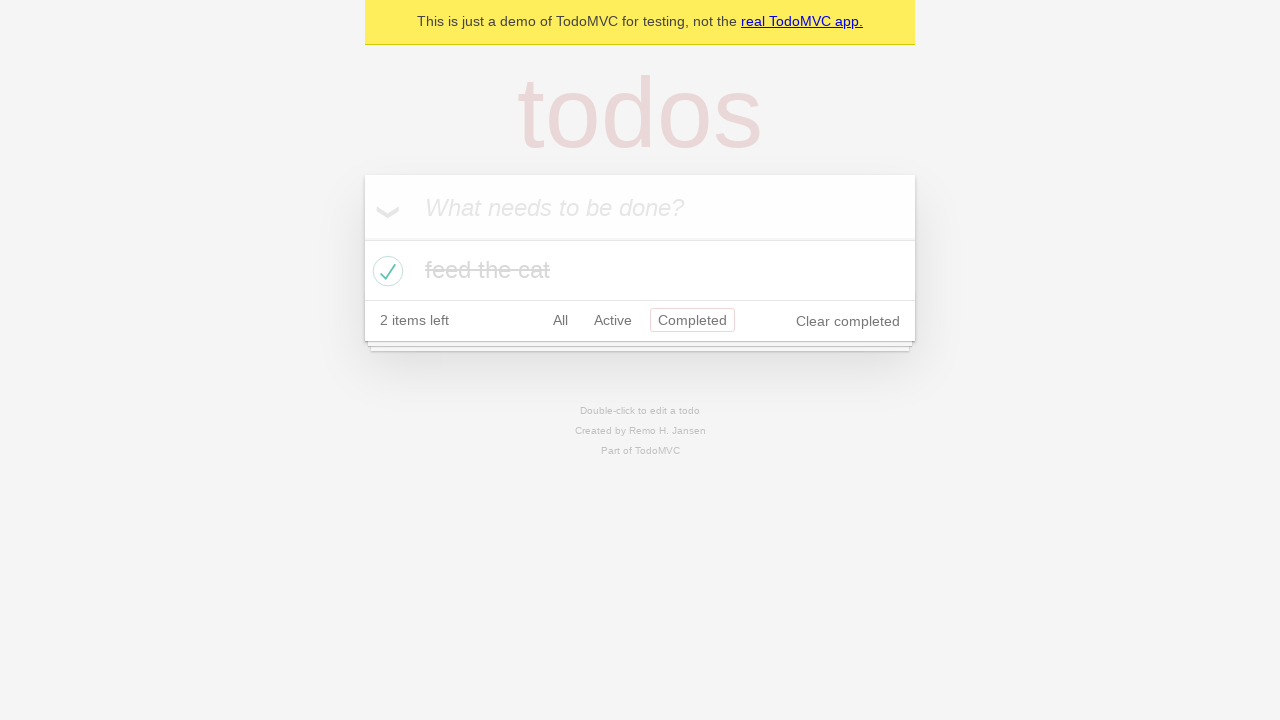